Tests browser tab management by opening a new tab and navigating to a different URL, demonstrating multi-tab handling capabilities.

Starting URL: https://testautomationpractice.blogspot.com/

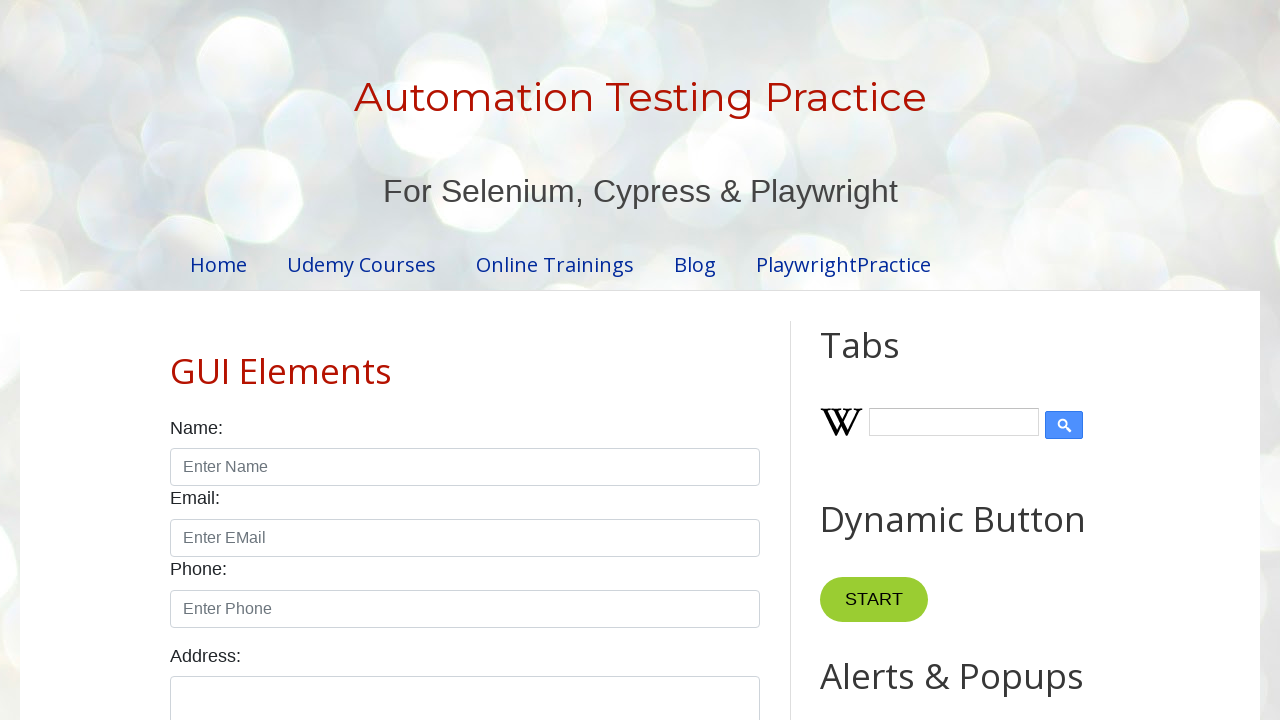

Opened a new browser tab
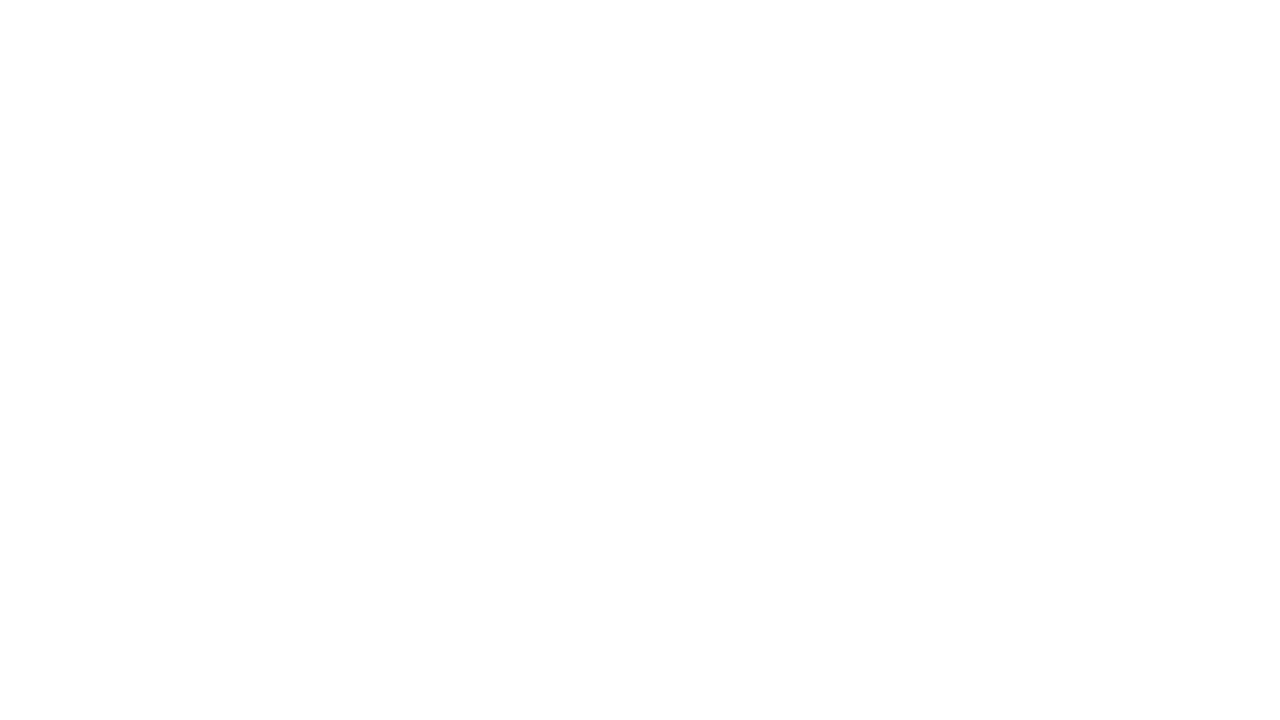

Navigated to OrangeHRM login page in new tab
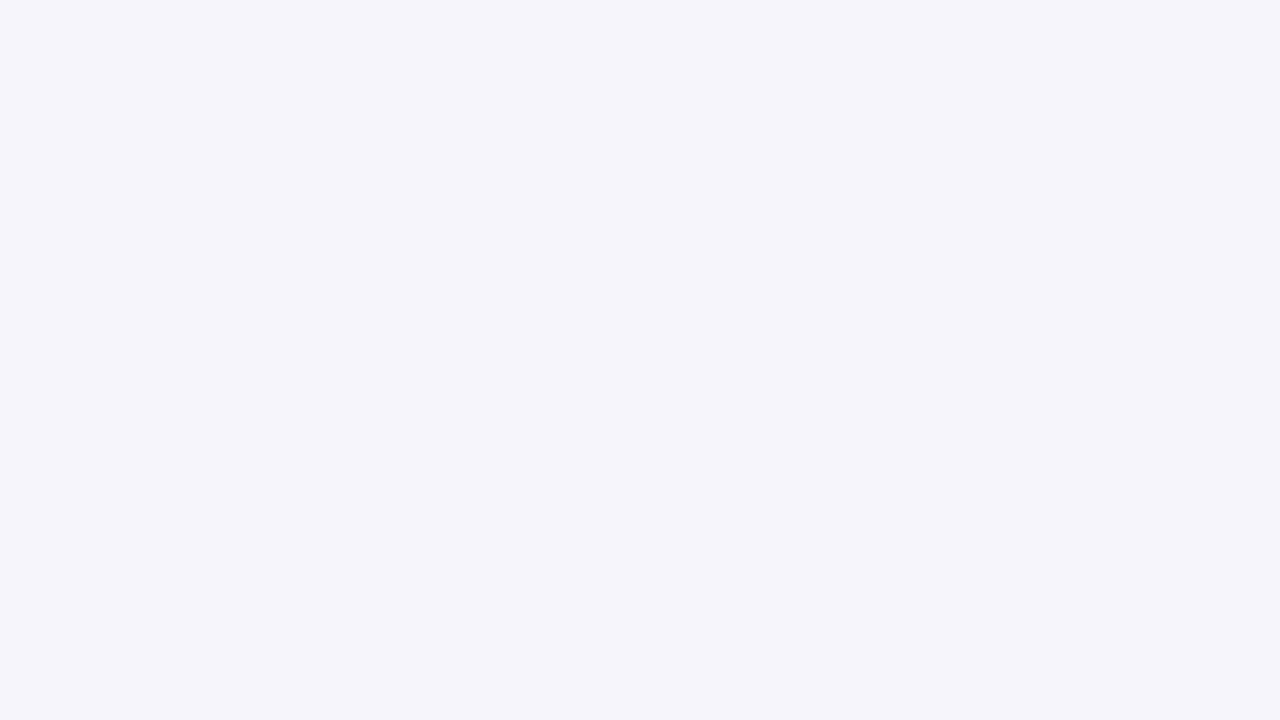

Waited for page DOM to load completely
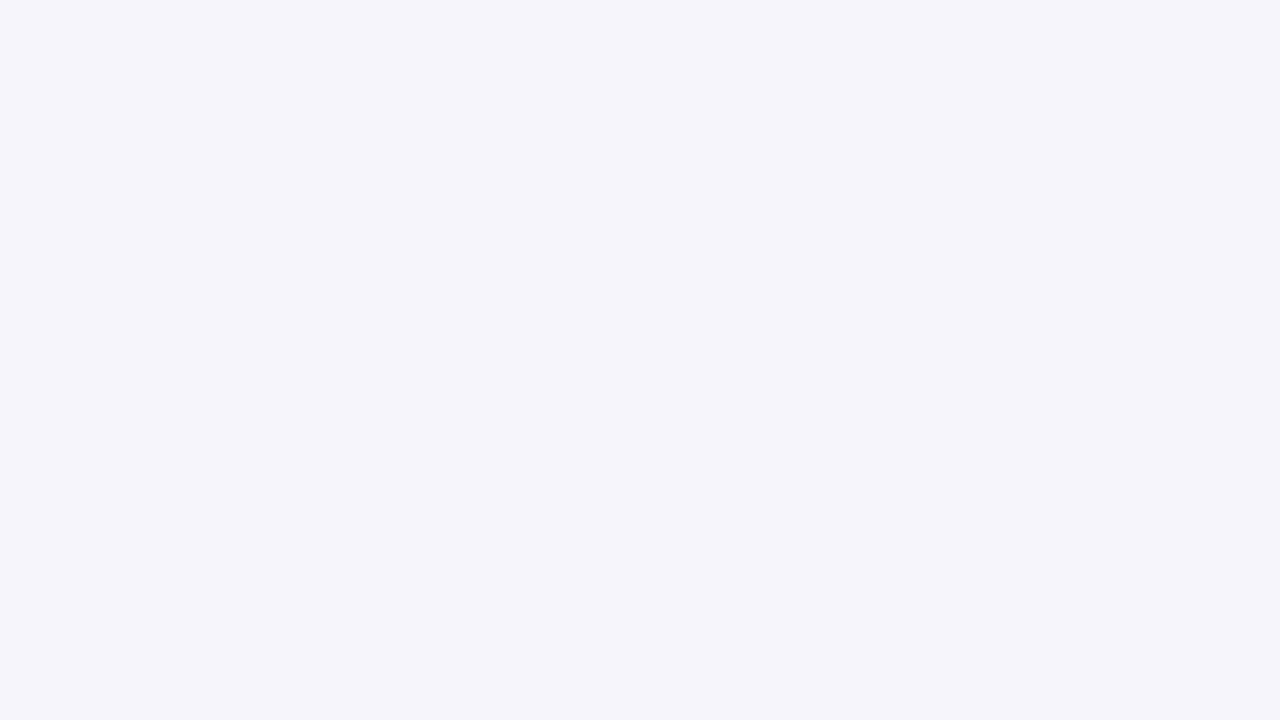

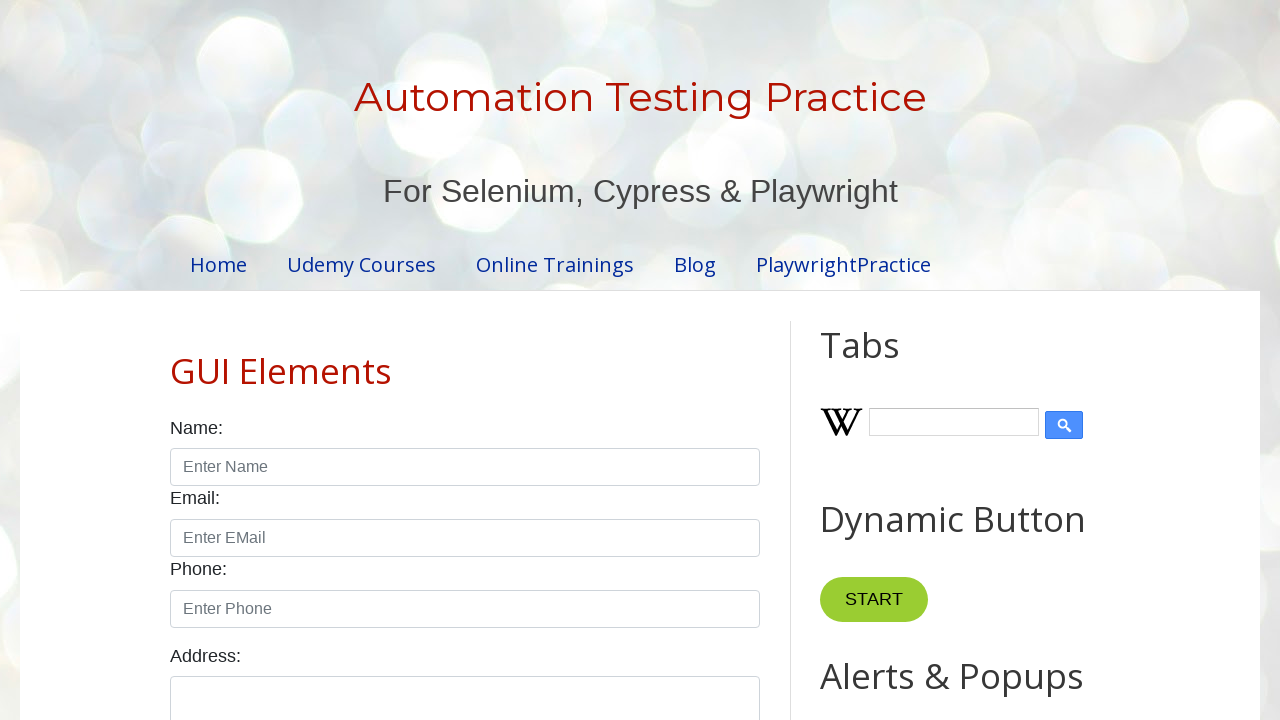